Navigates to a page and clicks a button element to test execute_script functionality

Starting URL: https://SunInJuly.github.io/execute_script.html

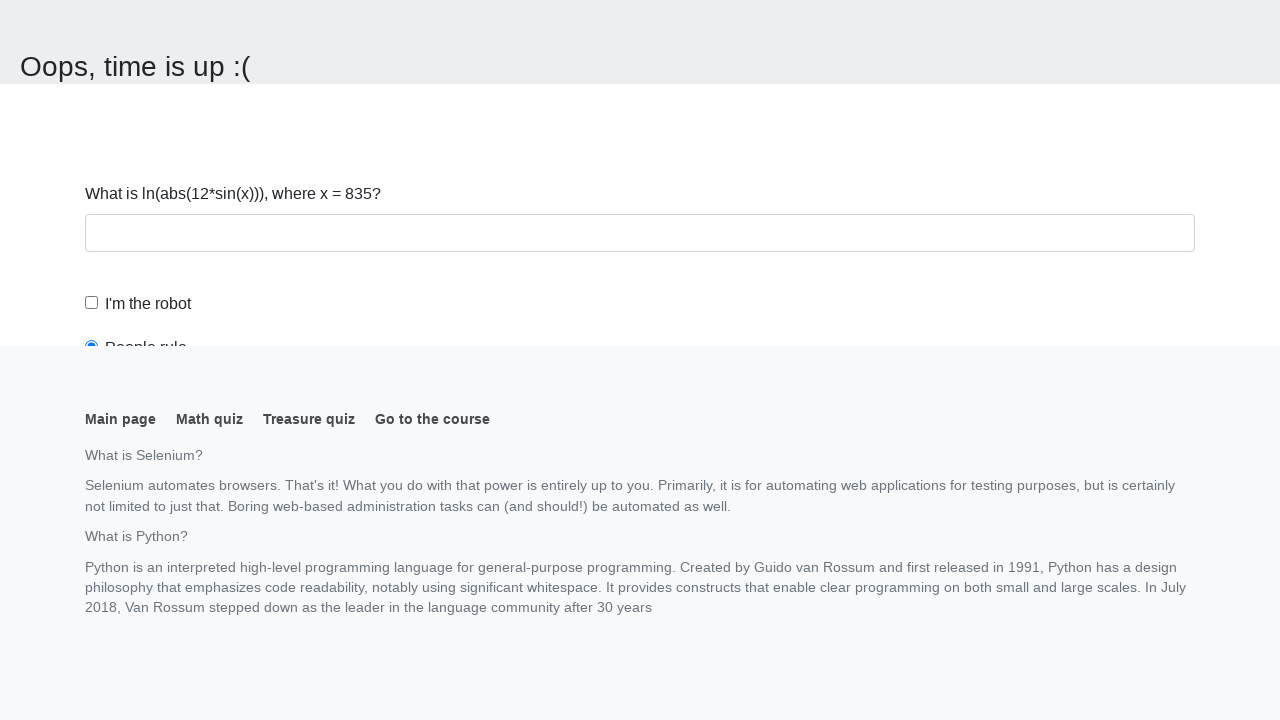

Navigated to execute_script test page
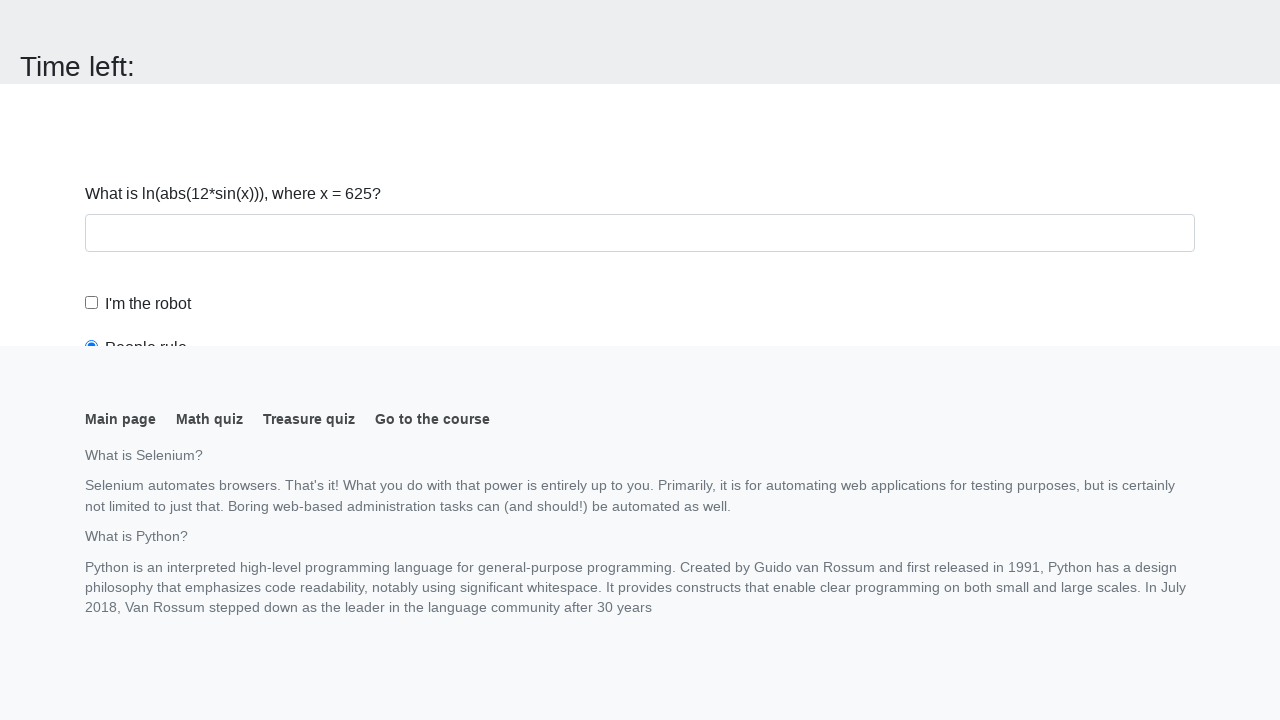

Clicked button element to test execute_script functionality at (123, 20) on button
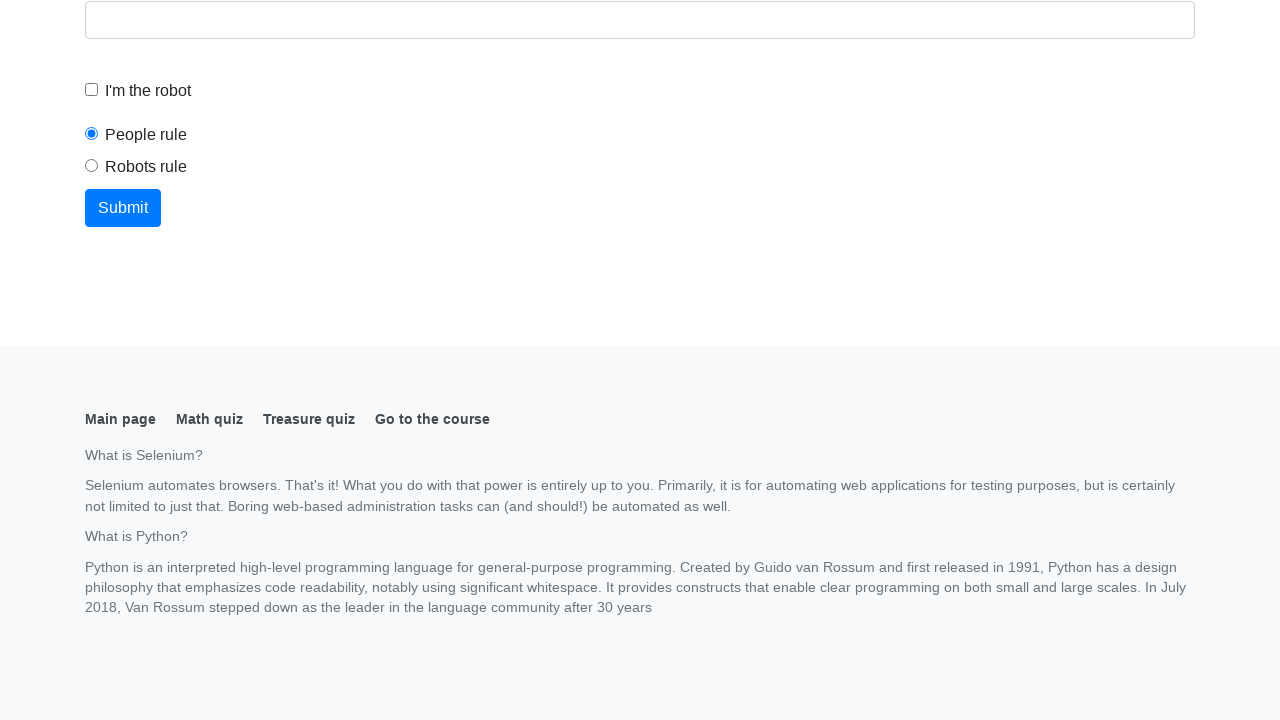

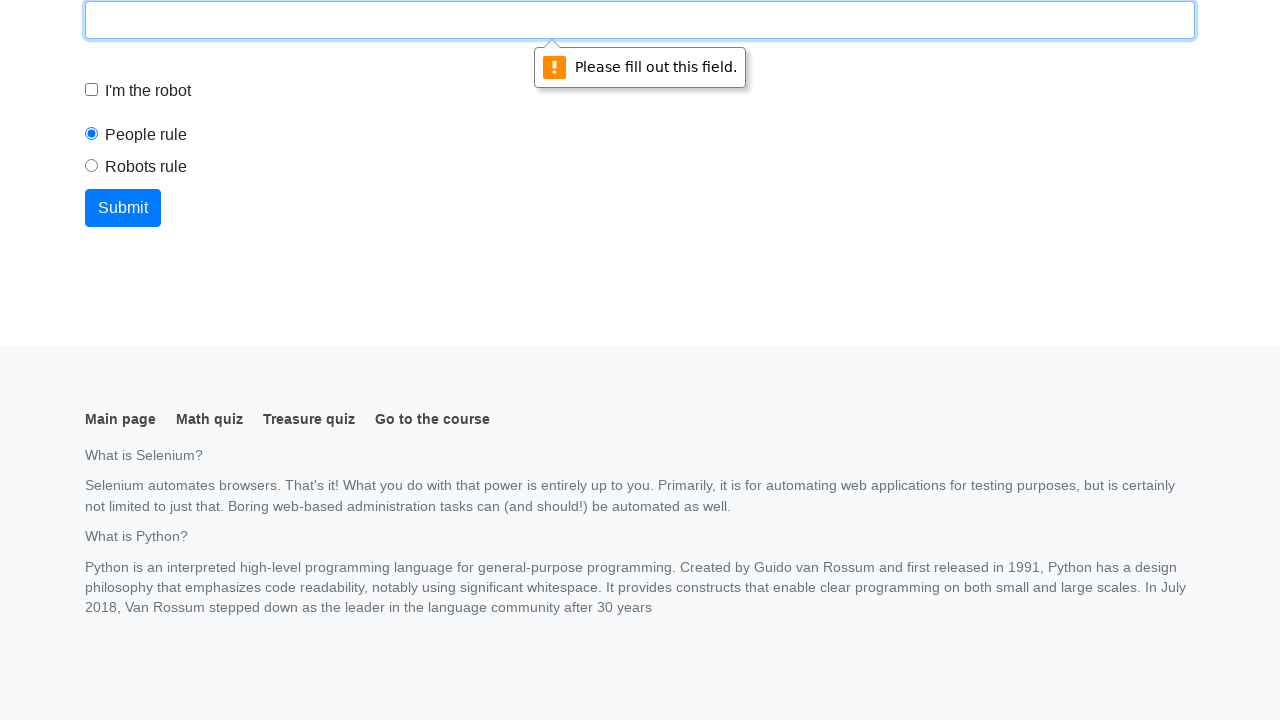